Tests that the currently applied filter link is highlighted with the selected class

Starting URL: https://demo.playwright.dev/todomvc

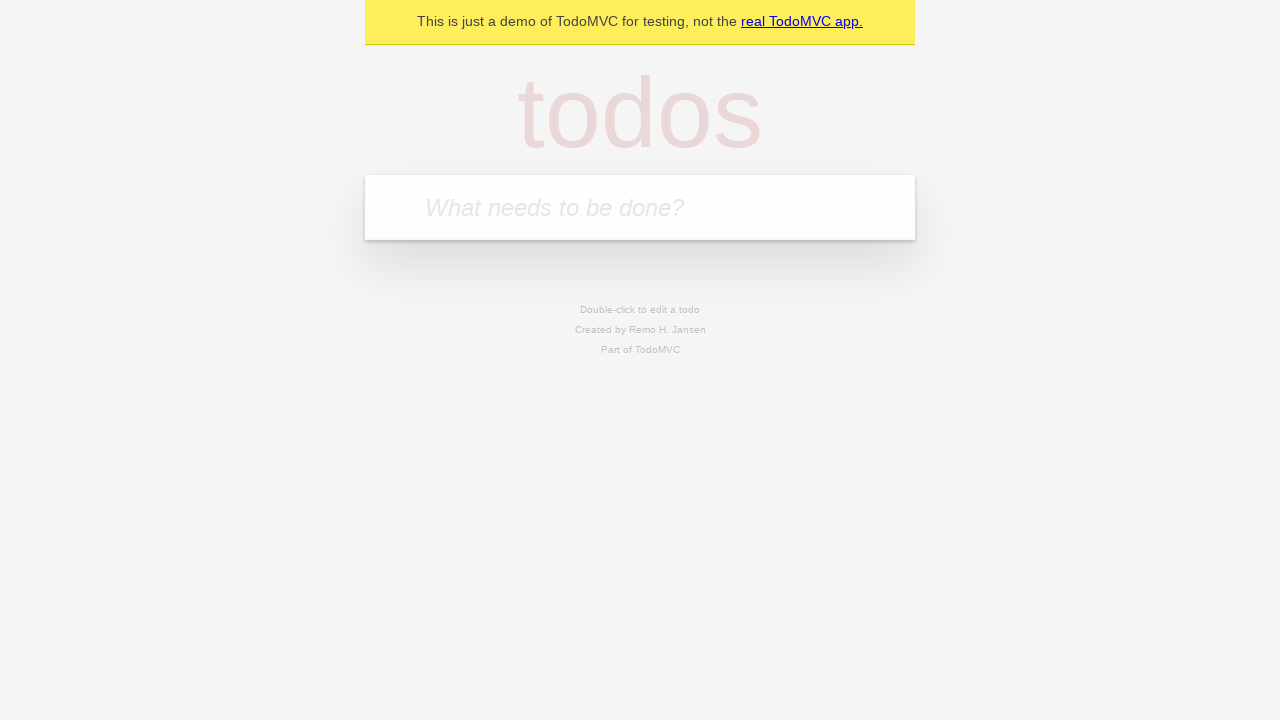

Filled todo input field with 'buy some cheese' on internal:attr=[placeholder="What needs to be done?"i]
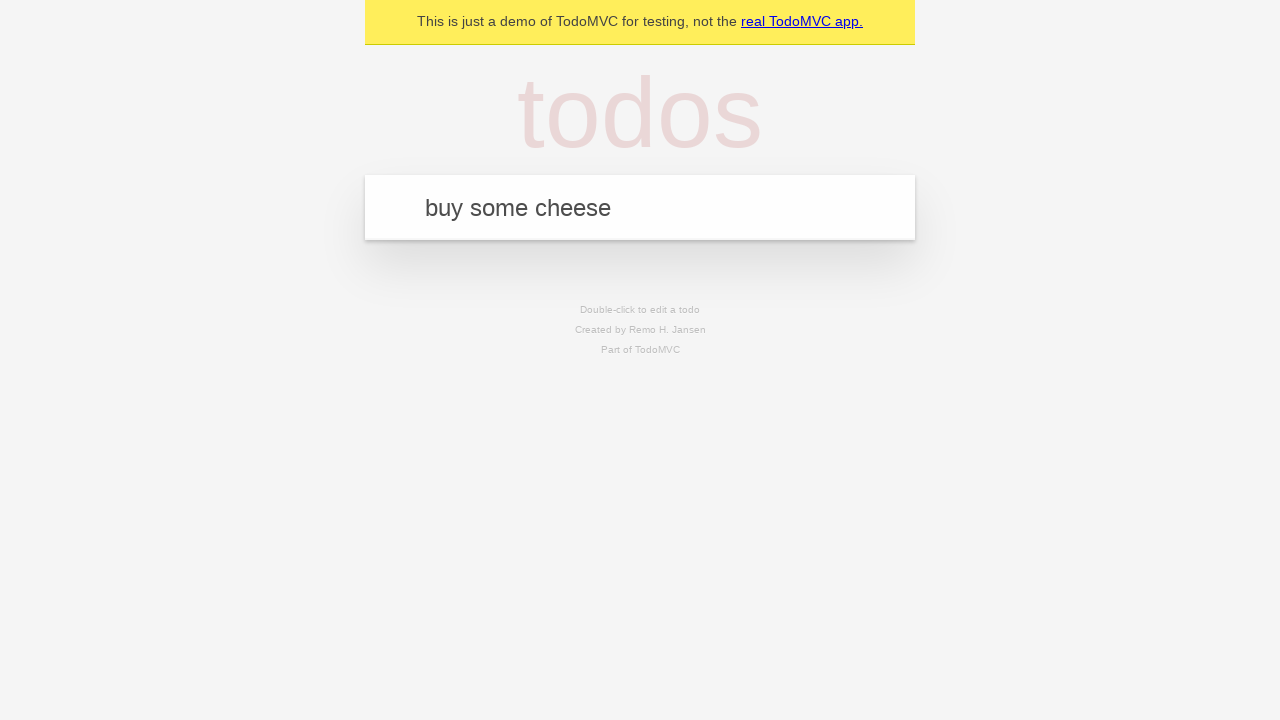

Pressed Enter to add todo 'buy some cheese' on internal:attr=[placeholder="What needs to be done?"i]
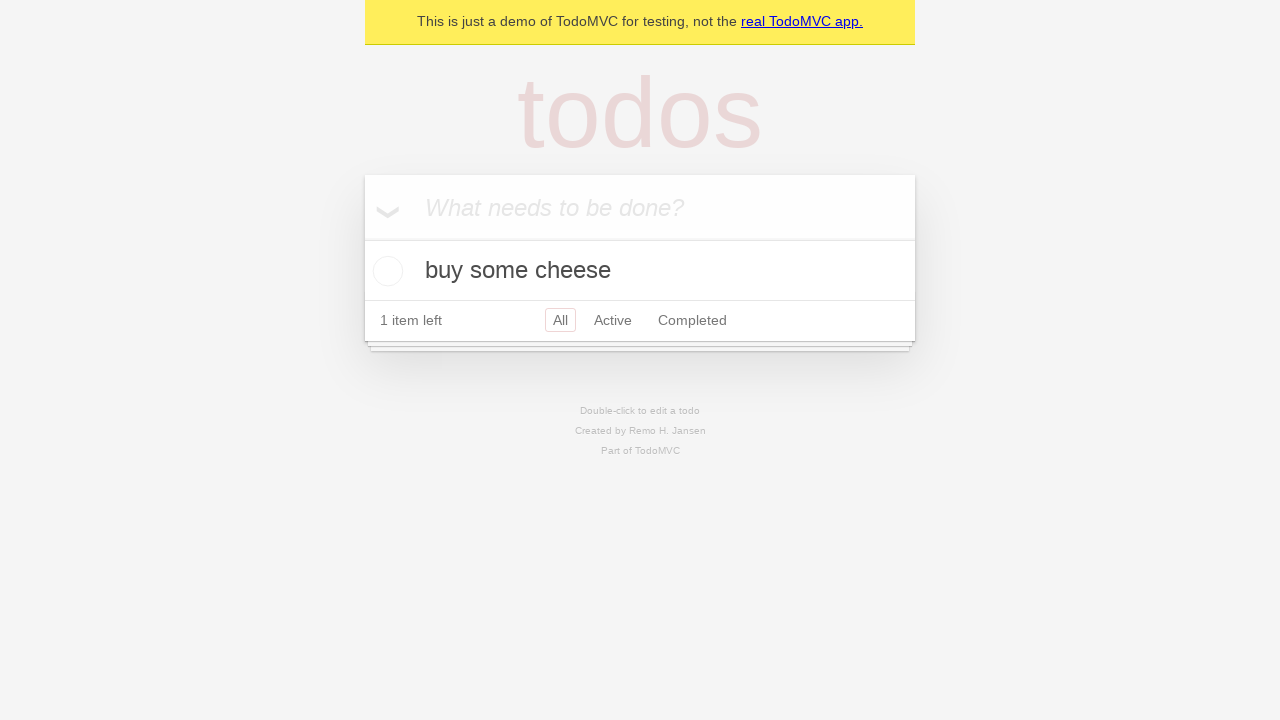

Filled todo input field with 'feed the cat' on internal:attr=[placeholder="What needs to be done?"i]
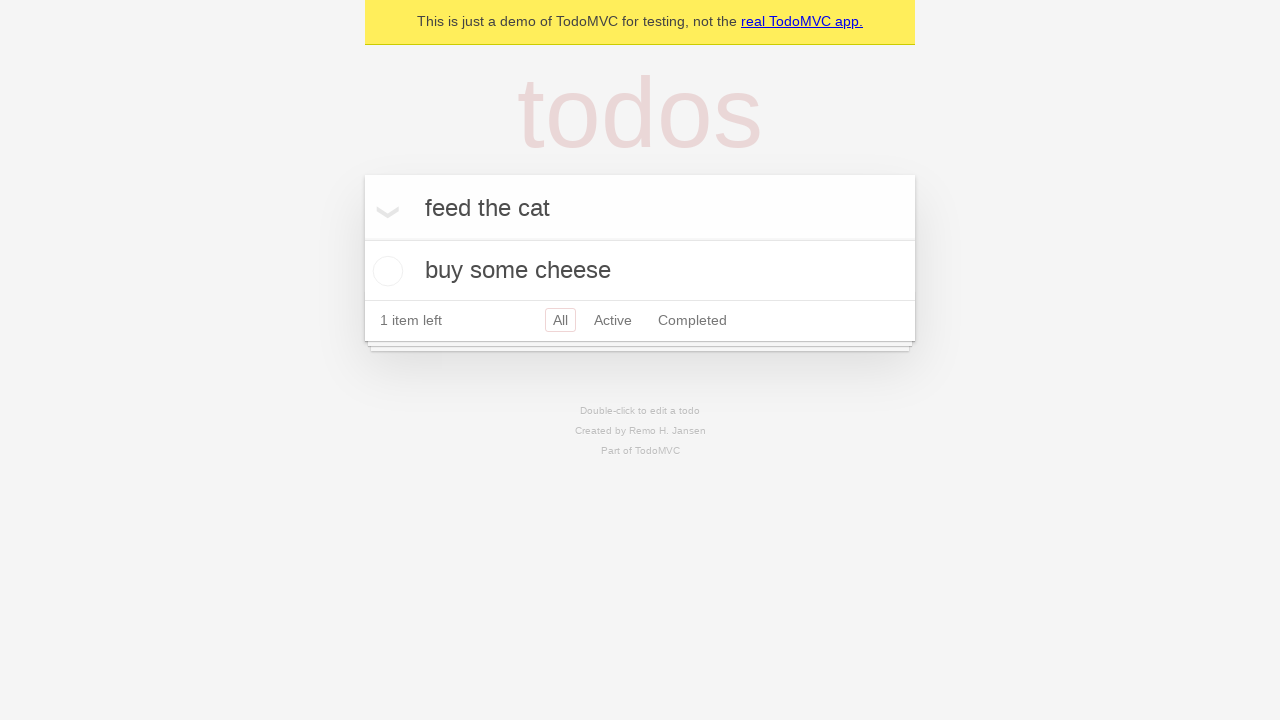

Pressed Enter to add todo 'feed the cat' on internal:attr=[placeholder="What needs to be done?"i]
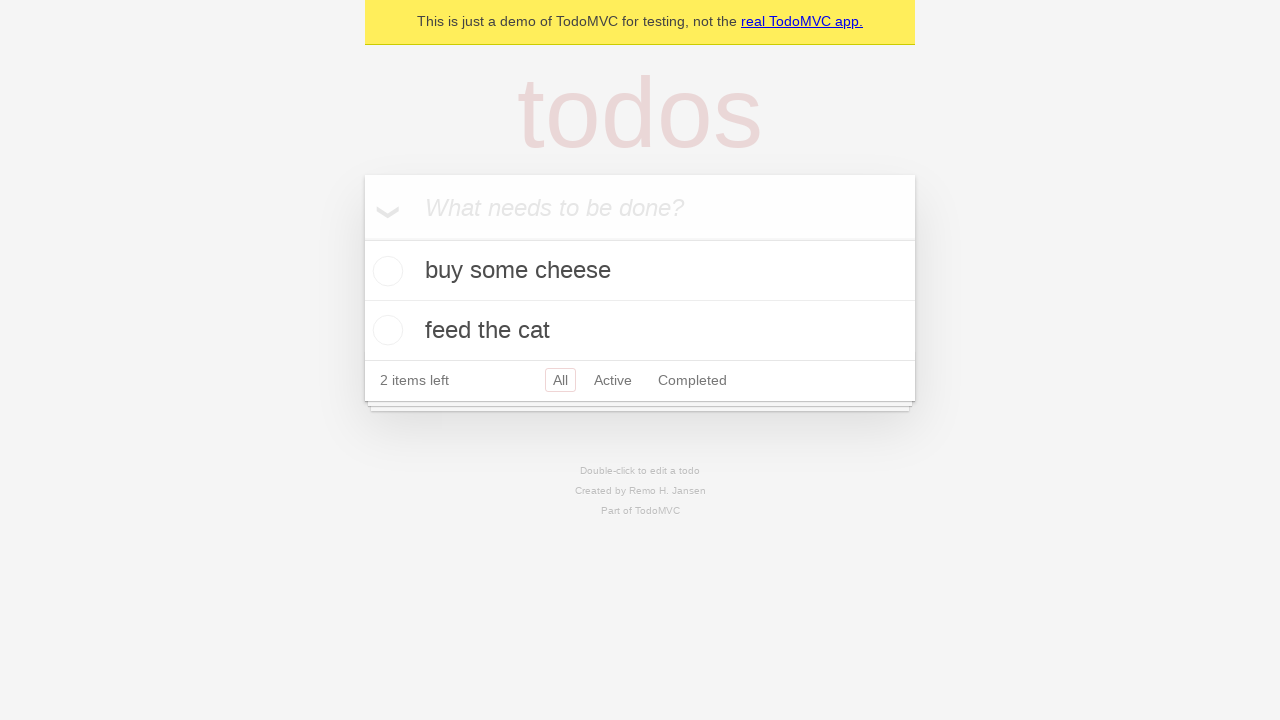

Filled todo input field with 'book a doctors appointment' on internal:attr=[placeholder="What needs to be done?"i]
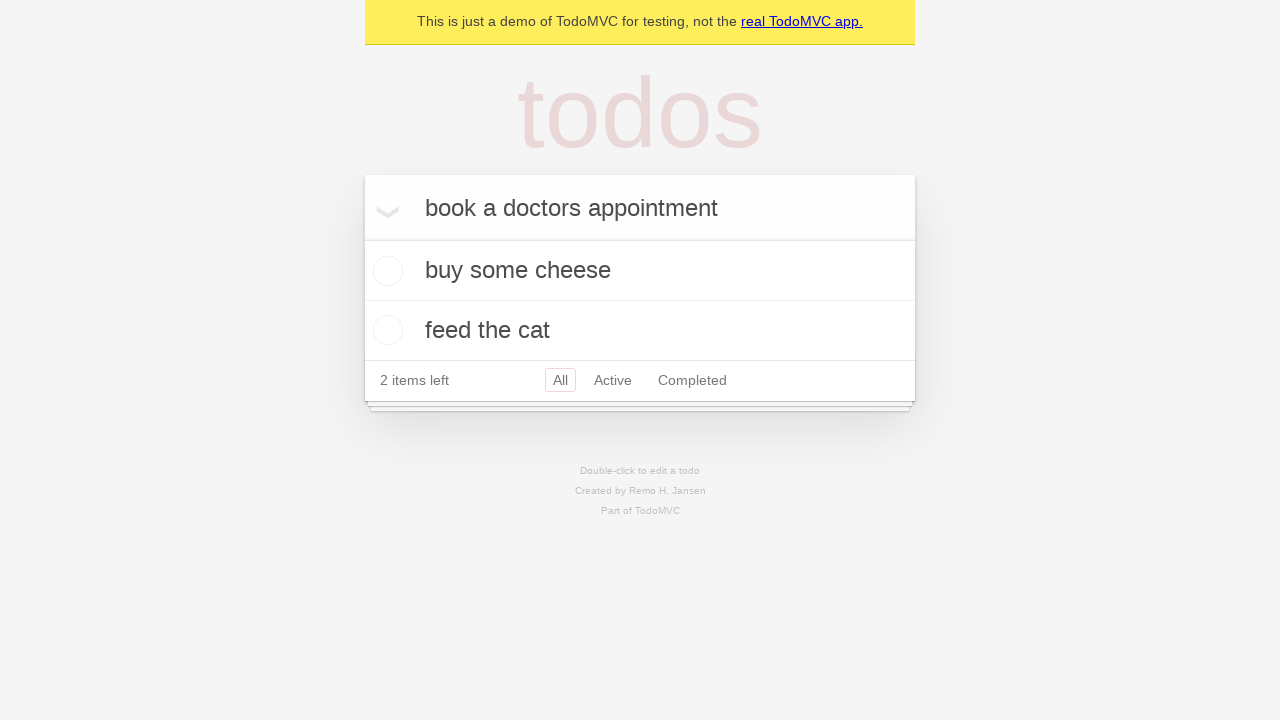

Pressed Enter to add todo 'book a doctors appointment' on internal:attr=[placeholder="What needs to be done?"i]
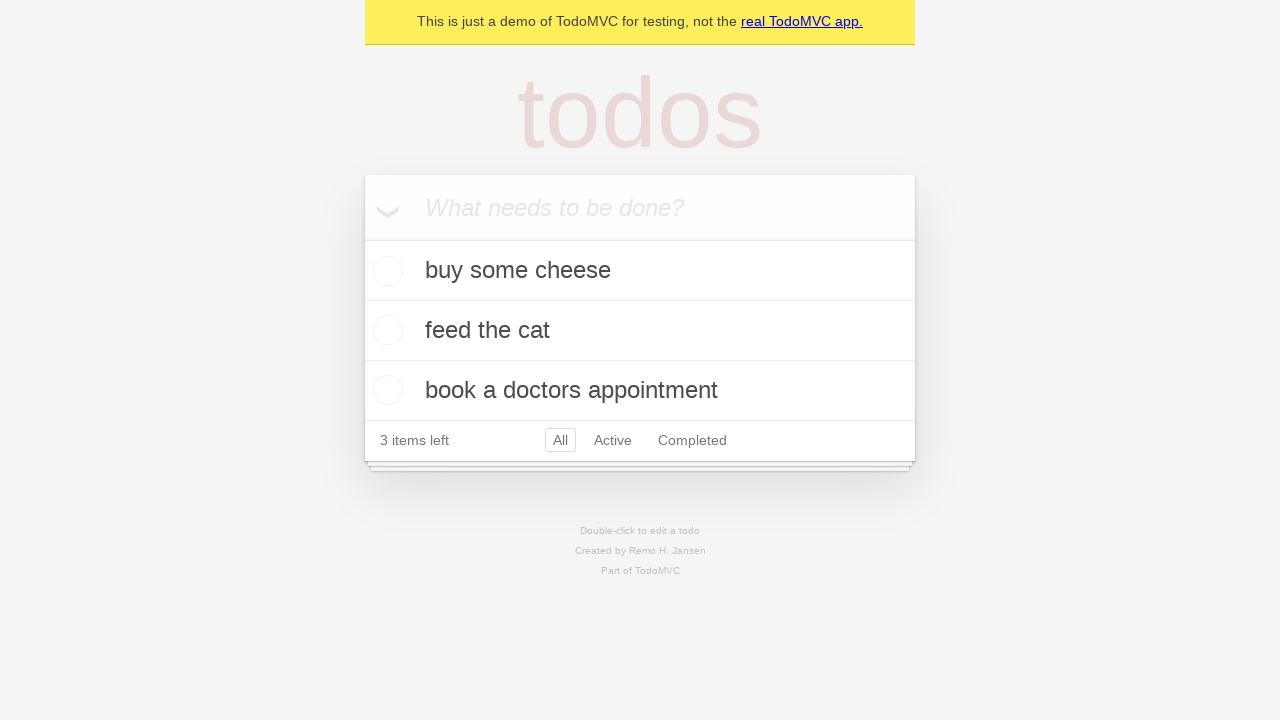

Waited for all 3 todos to be added to the page
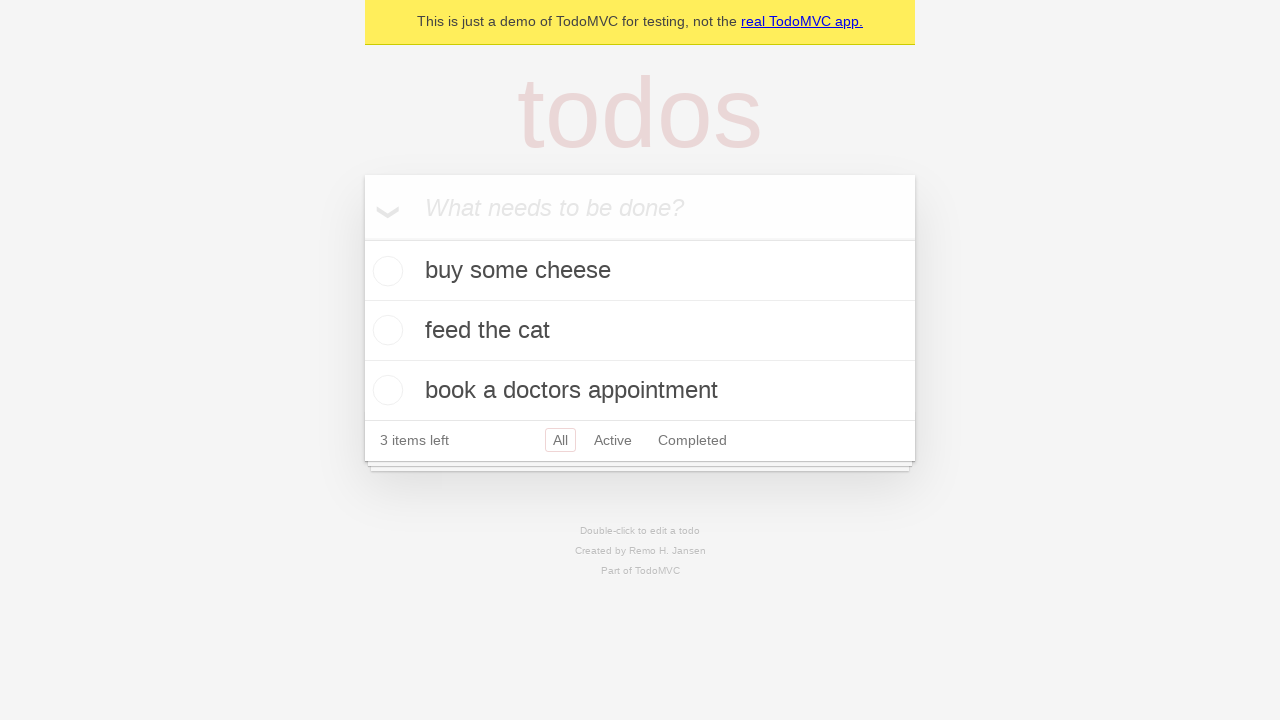

Created locators for Active and Completed filter links
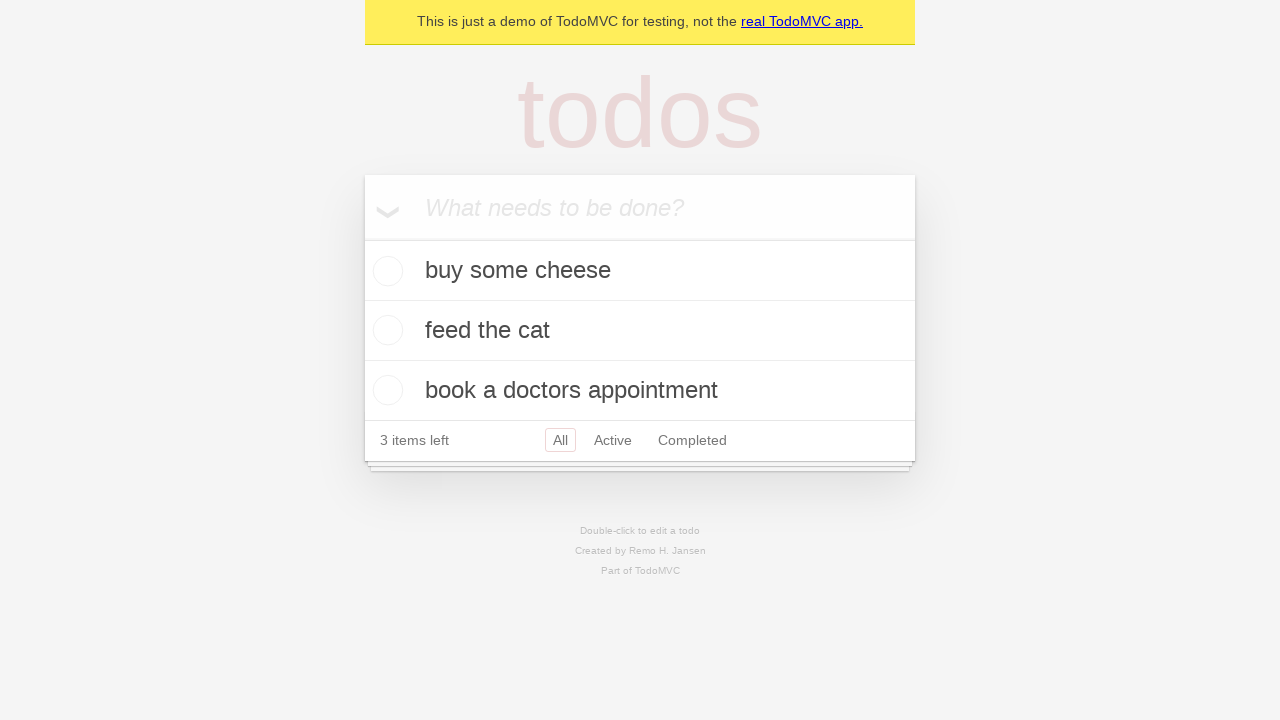

Clicked Active filter link at (613, 440) on internal:role=link[name="Active"i]
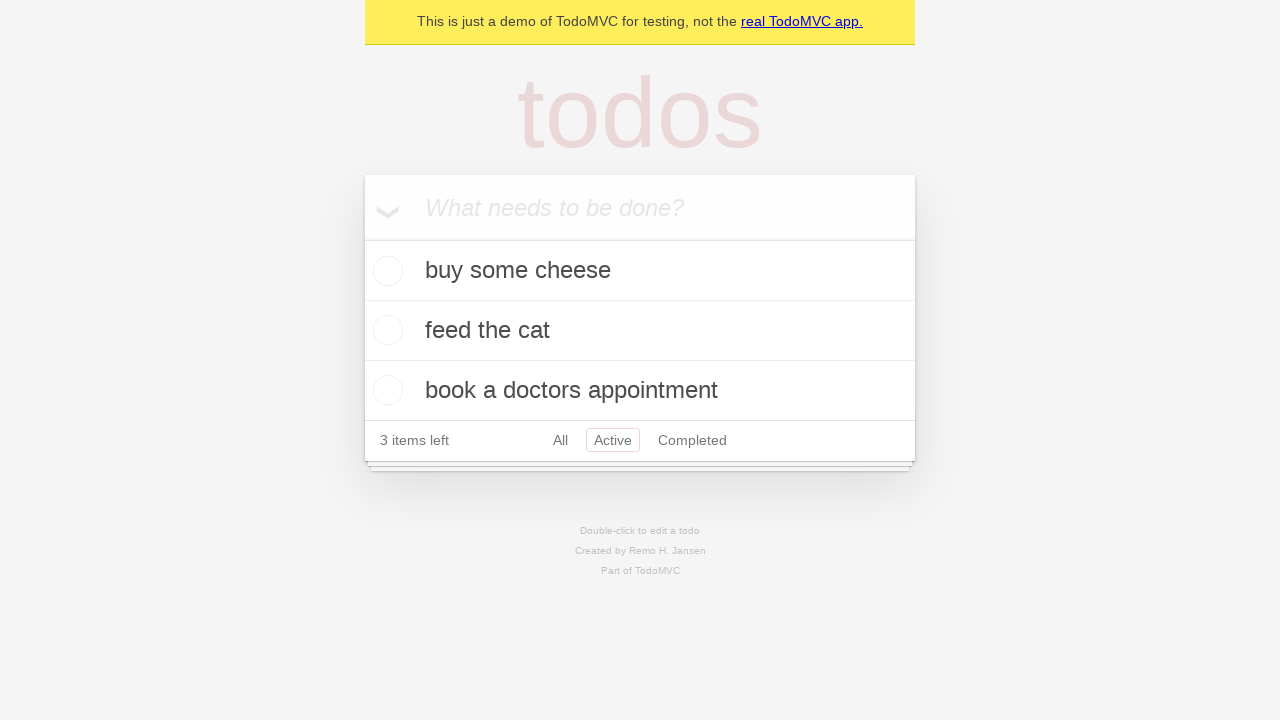

Clicked Completed filter link at (692, 440) on internal:role=link[name="Completed"i]
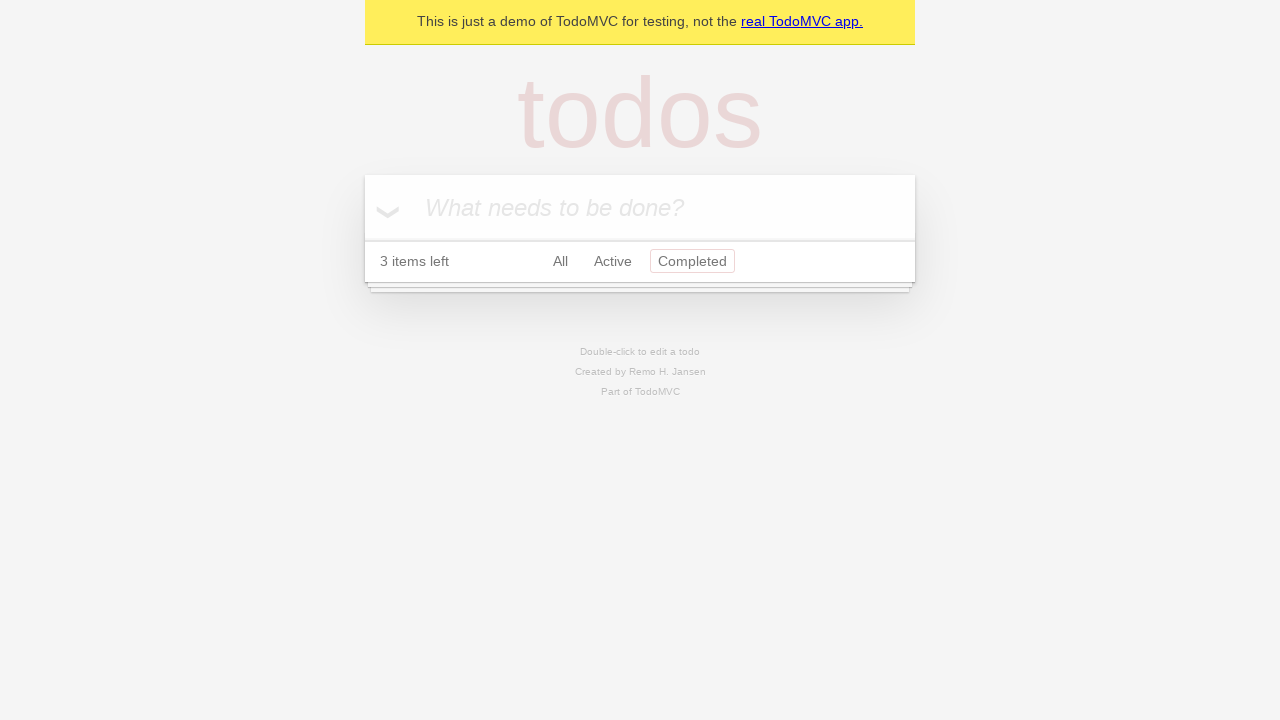

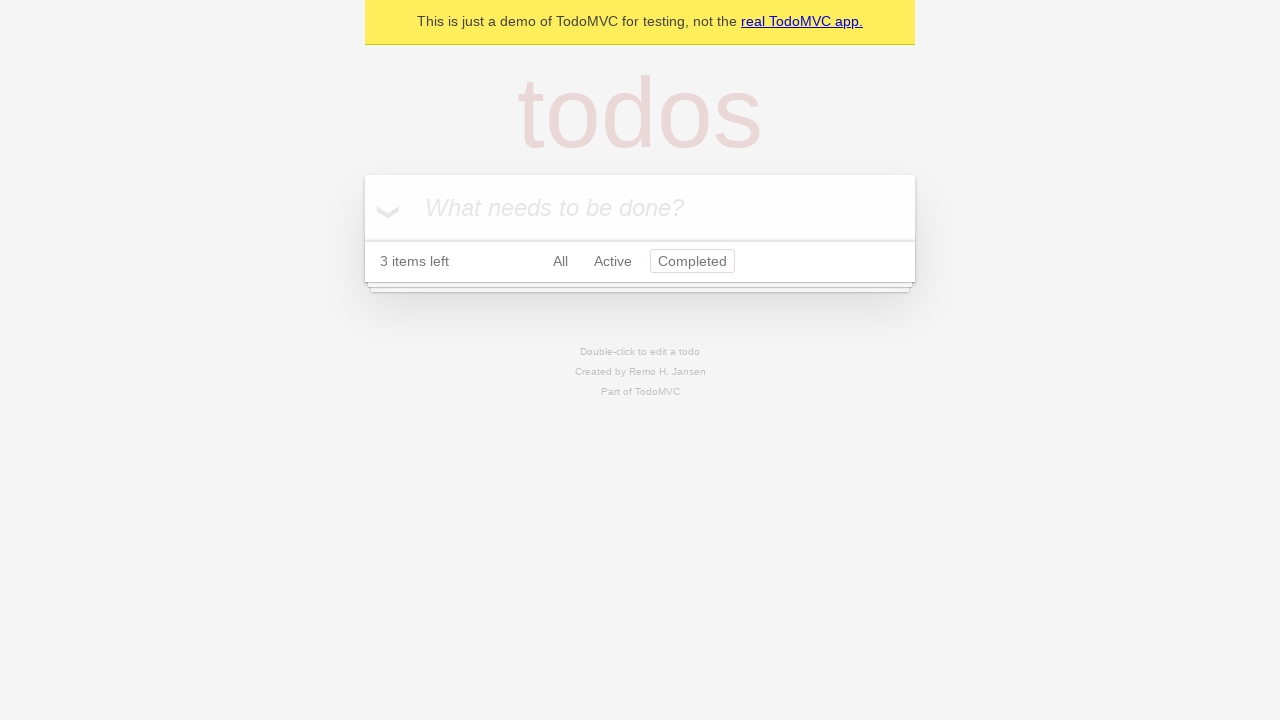